Tests that new todo items are appended to the bottom of the list by creating 3 items and verifying count

Starting URL: https://demo.playwright.dev/todomvc

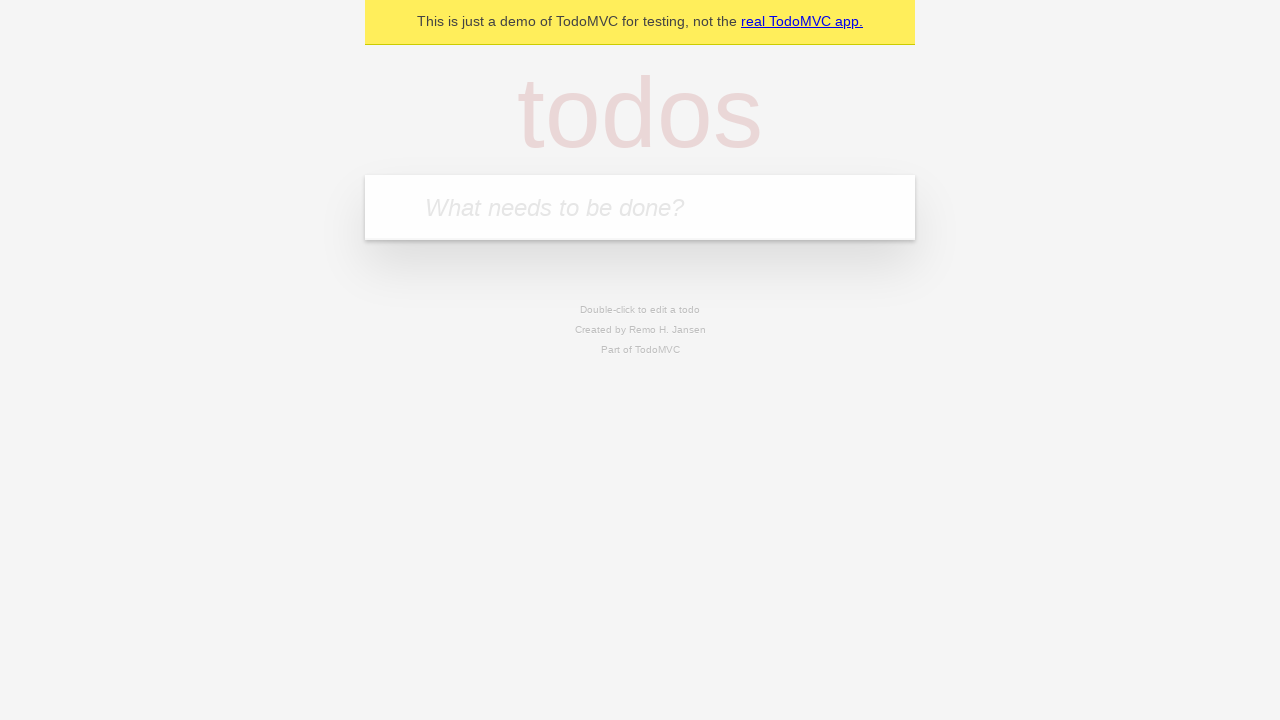

Filled todo input with 'buy some cheese' on internal:attr=[placeholder="What needs to be done?"i]
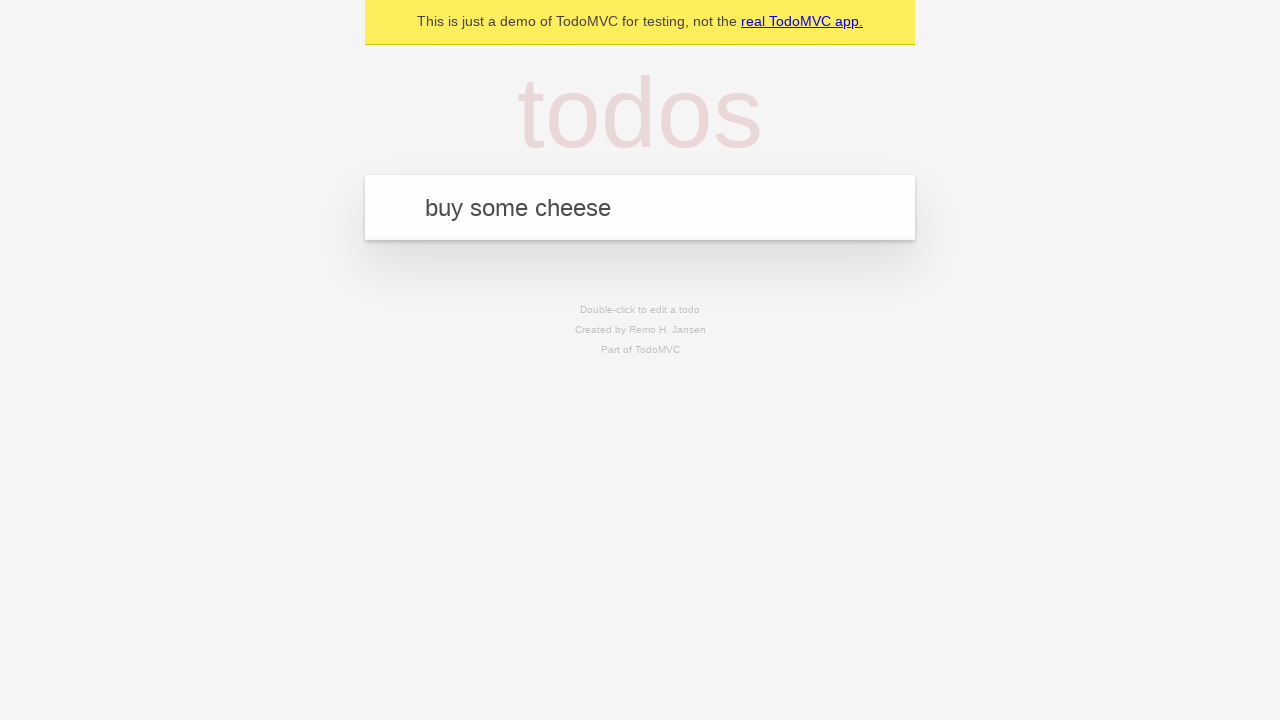

Pressed Enter to add 'buy some cheese' to the list on internal:attr=[placeholder="What needs to be done?"i]
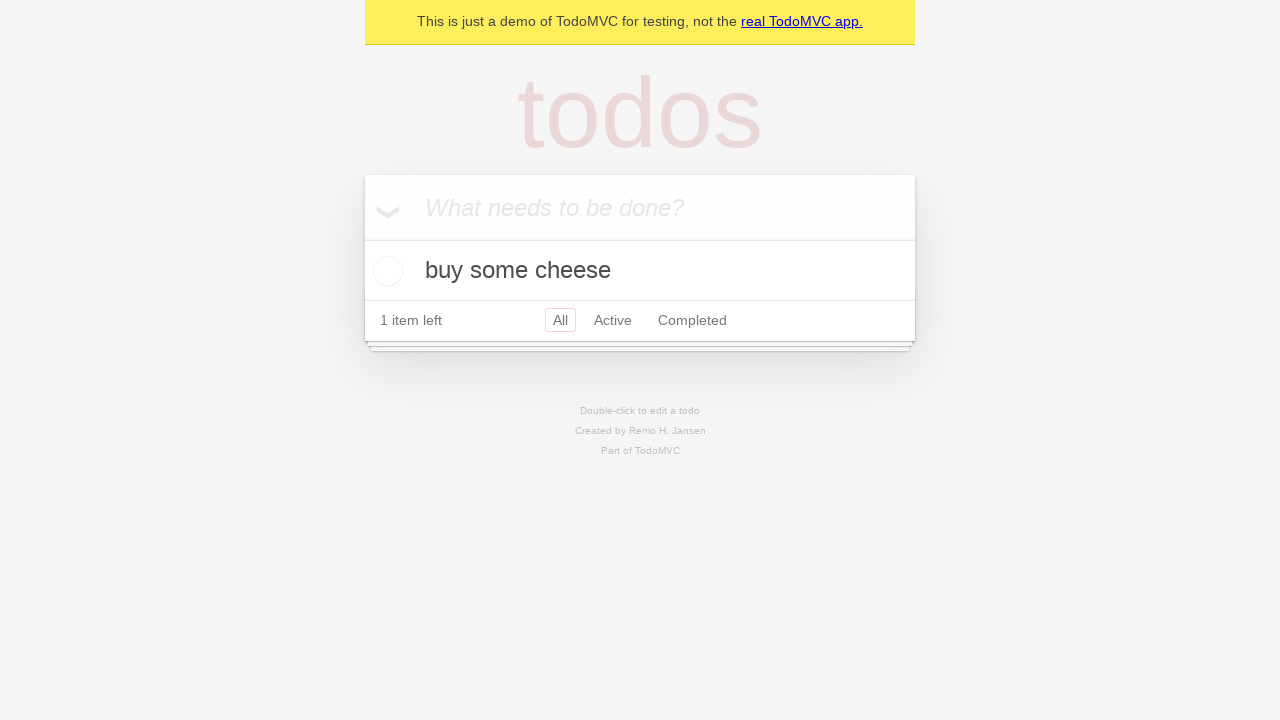

Filled todo input with 'feed the cat' on internal:attr=[placeholder="What needs to be done?"i]
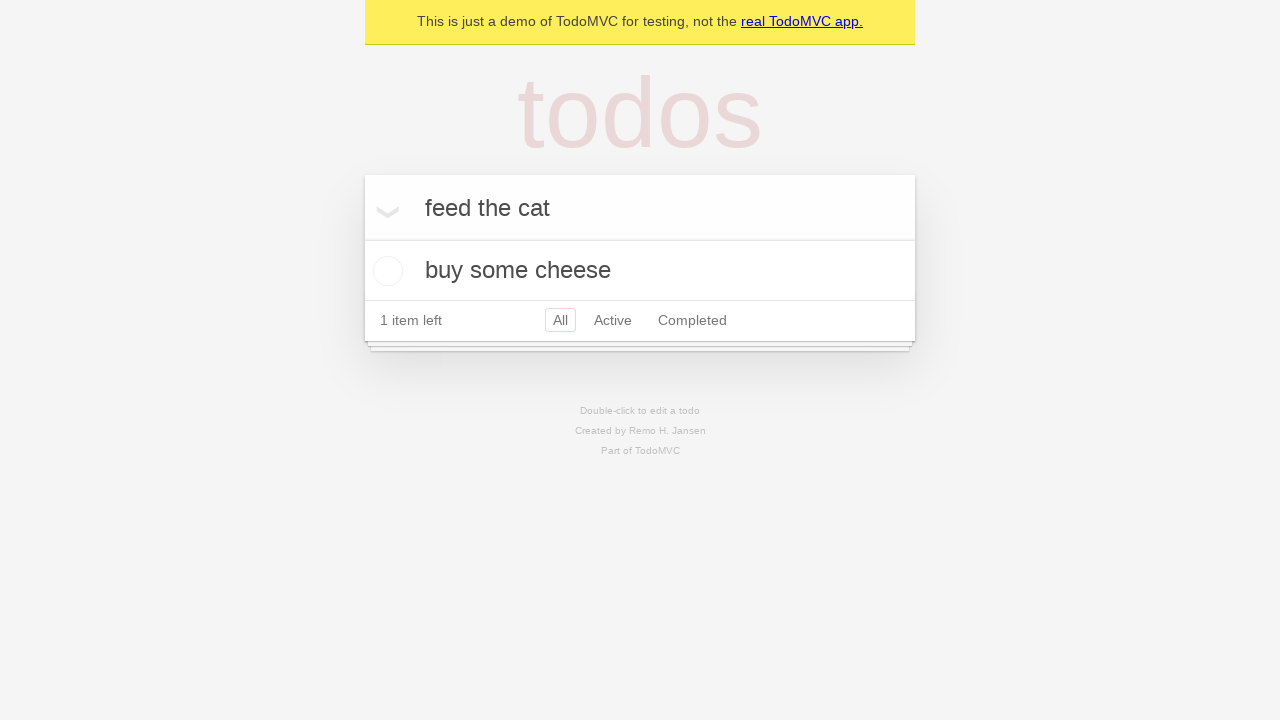

Pressed Enter to add 'feed the cat' to the list on internal:attr=[placeholder="What needs to be done?"i]
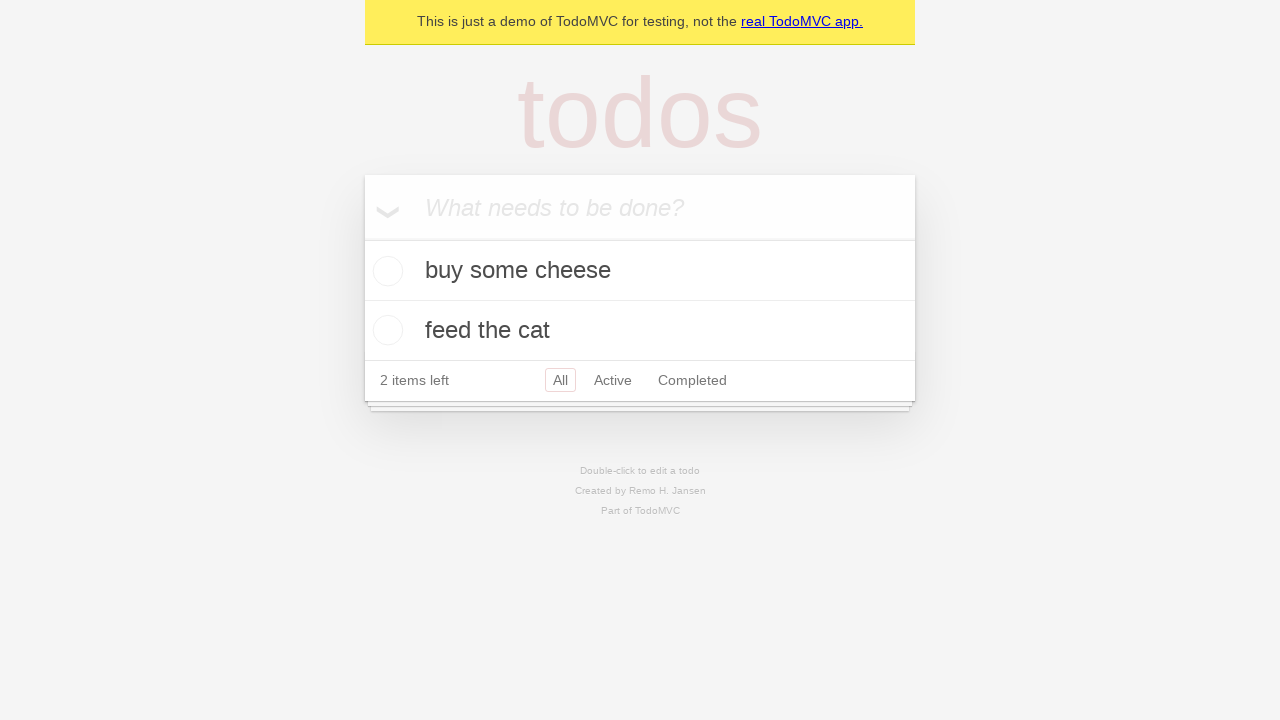

Filled todo input with 'book a doctors appointment' on internal:attr=[placeholder="What needs to be done?"i]
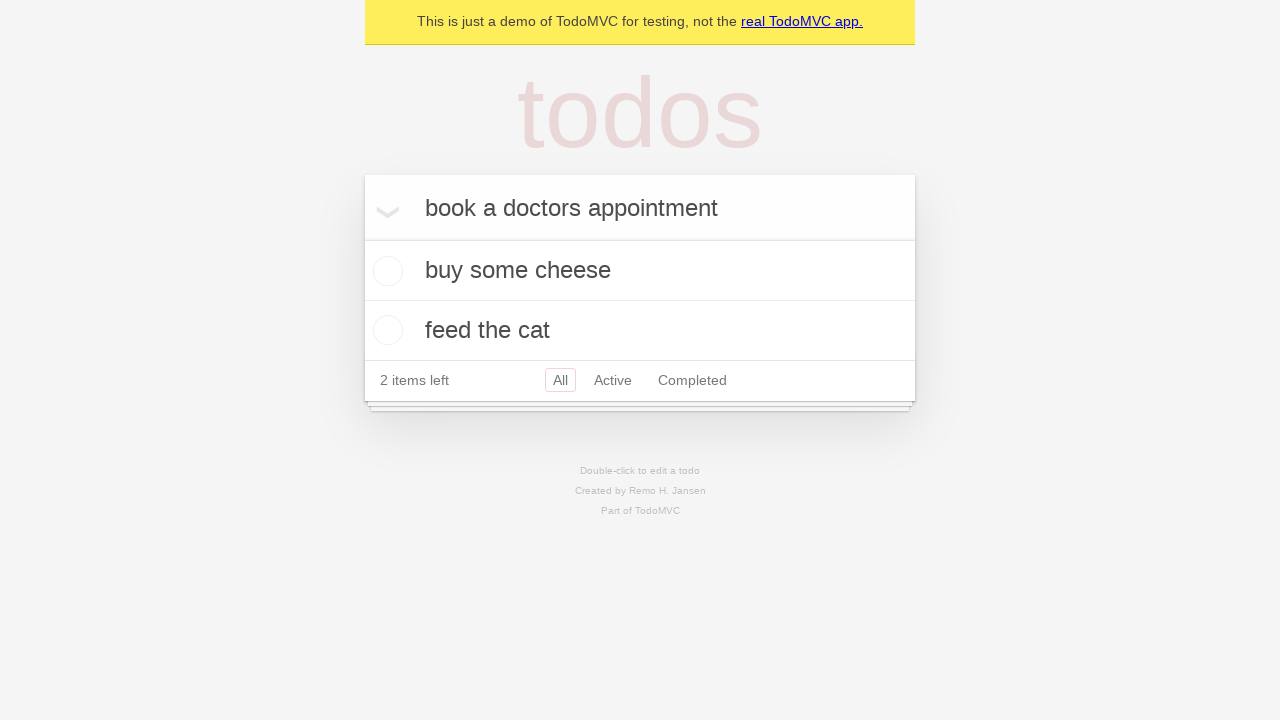

Pressed Enter to add 'book a doctors appointment' to the list on internal:attr=[placeholder="What needs to be done?"i]
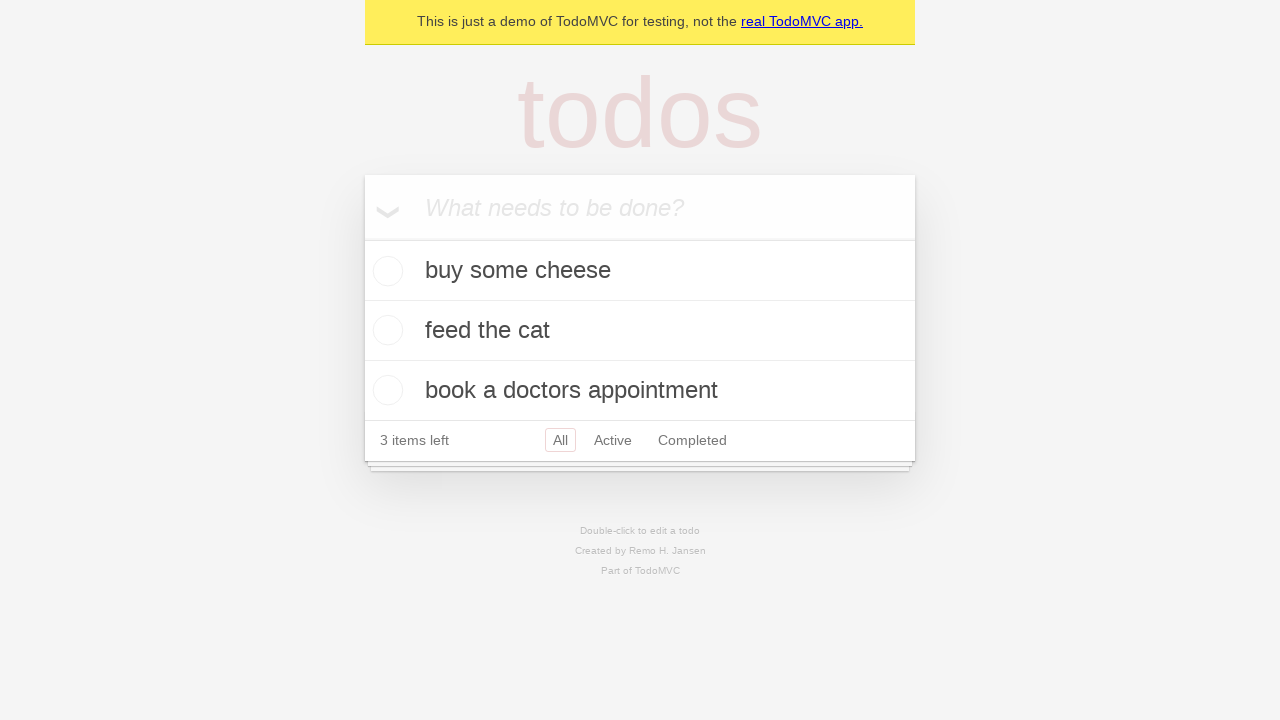

Verified that all 3 items are displayed in the list
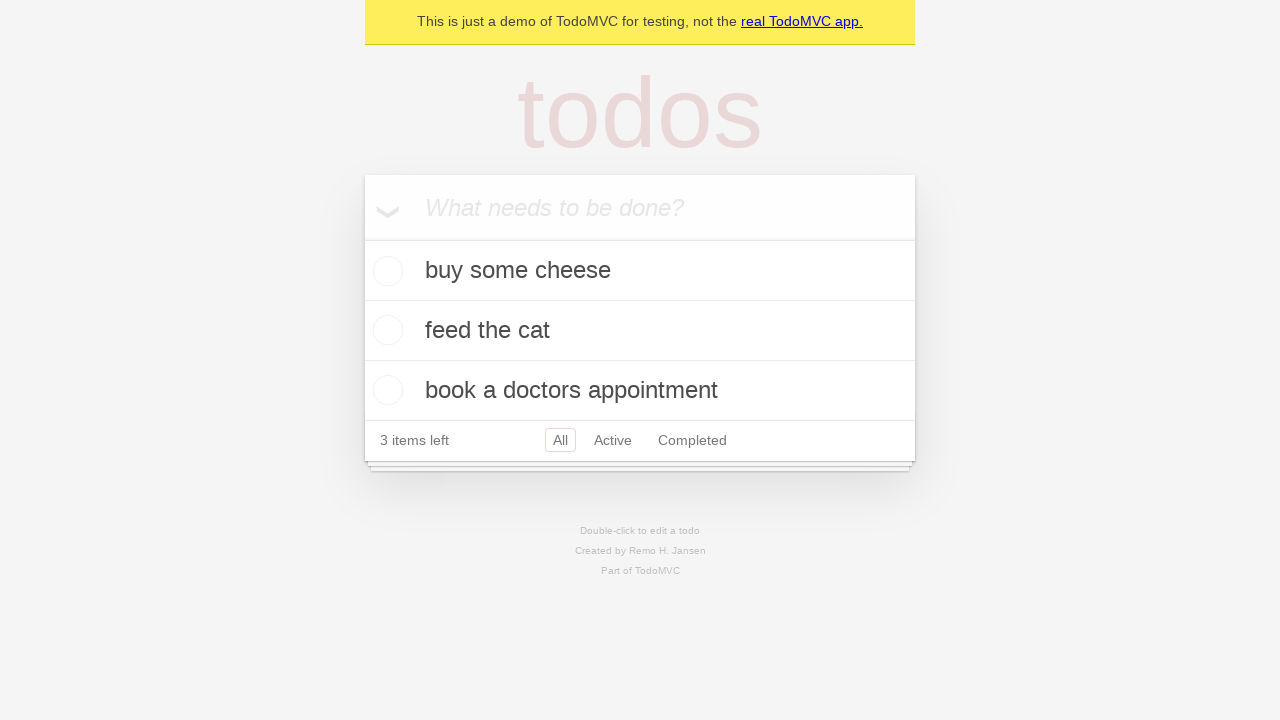

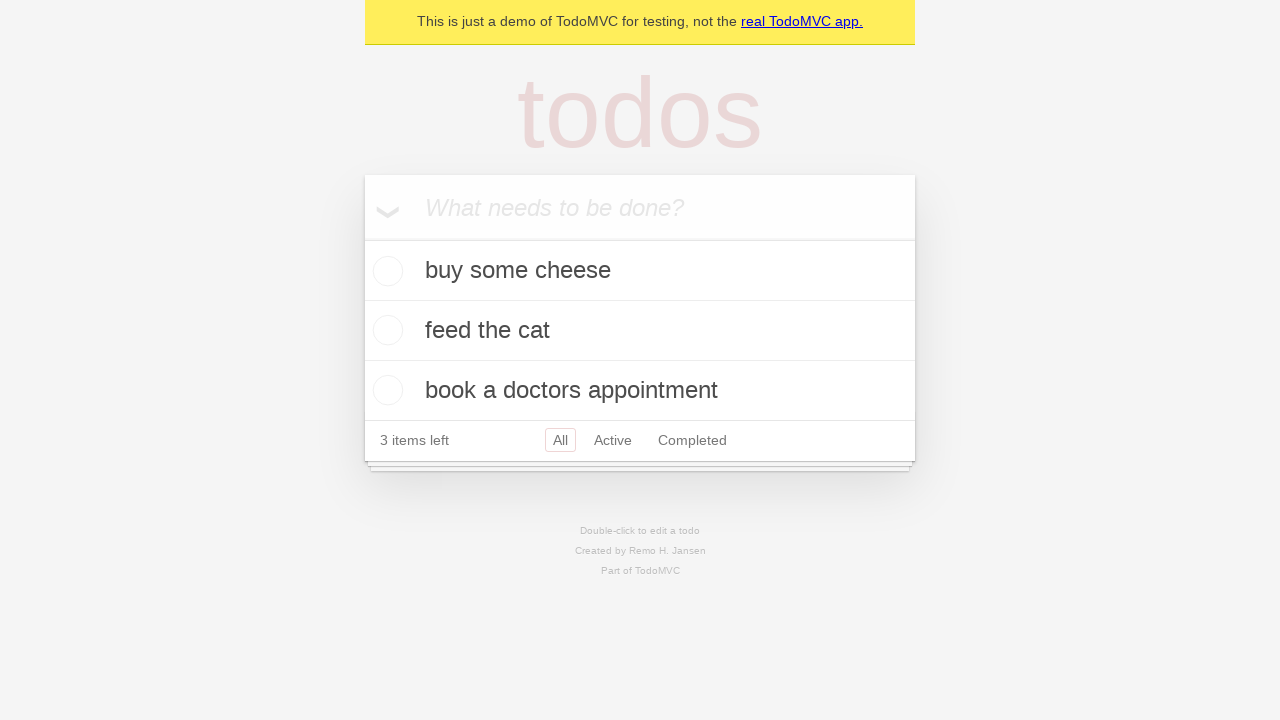